Tests the percentage calculator functionality by navigating through math calculators and performing multiple percentage calculations with different scenarios

Starting URL: http://www.calculator.net

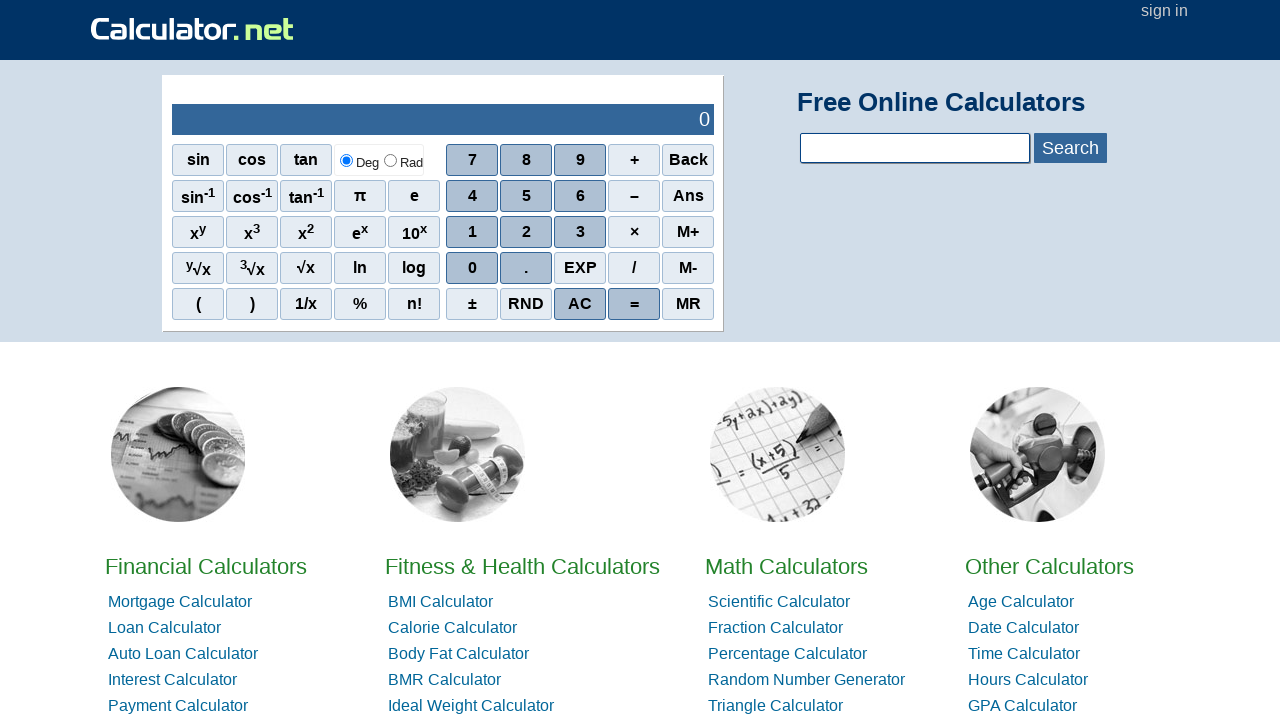

Clicked on Math calculator link at (786, 566) on xpath=//*[@id='homelistwrap']/div[3]/div[2]/a
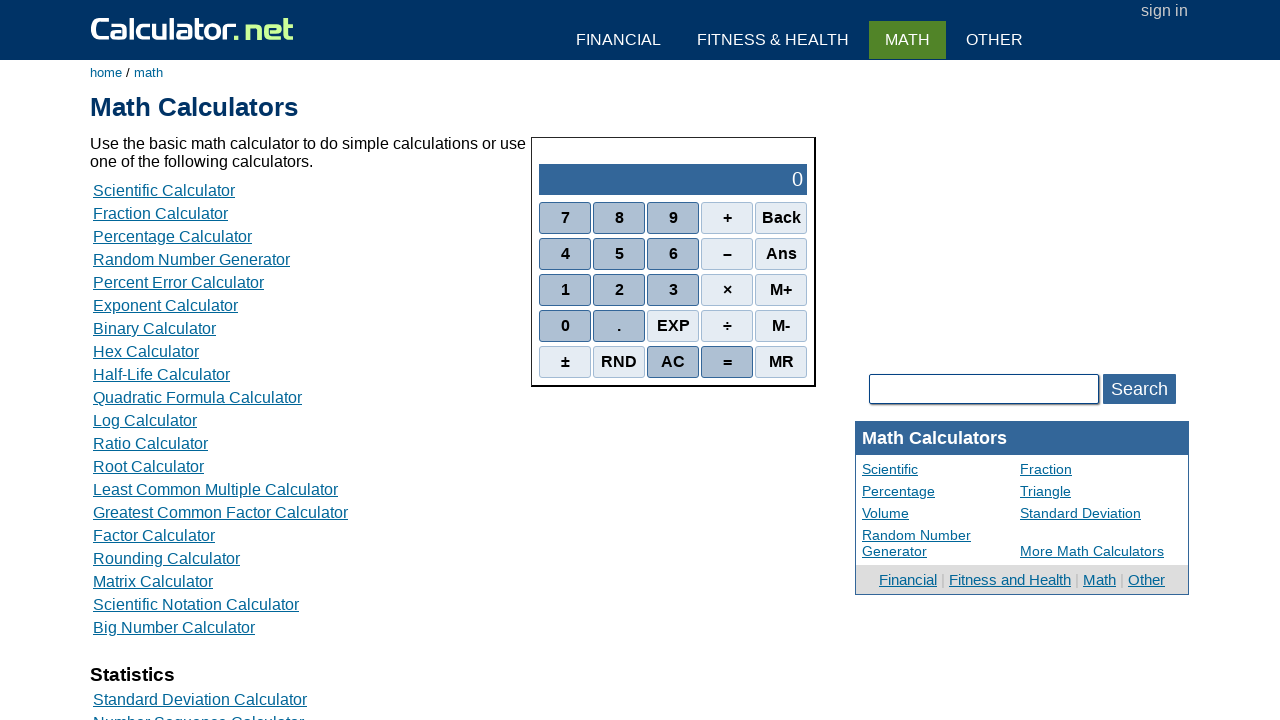

Clicked on Percentage calculator link at (172, 236) on xpath=//*[@id='content']/table[2]/tbody/tr/td/div[3]/a
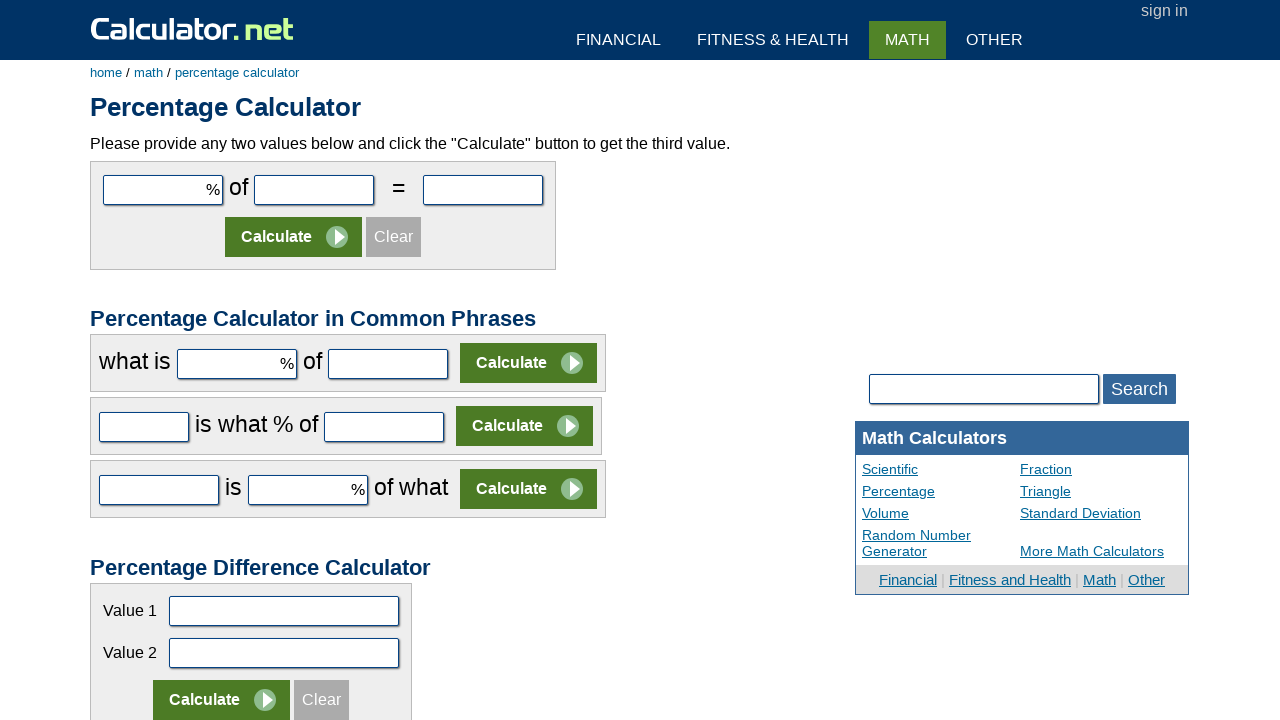

Filled first percentage field with '10' for Scenario 1 on #cpar1
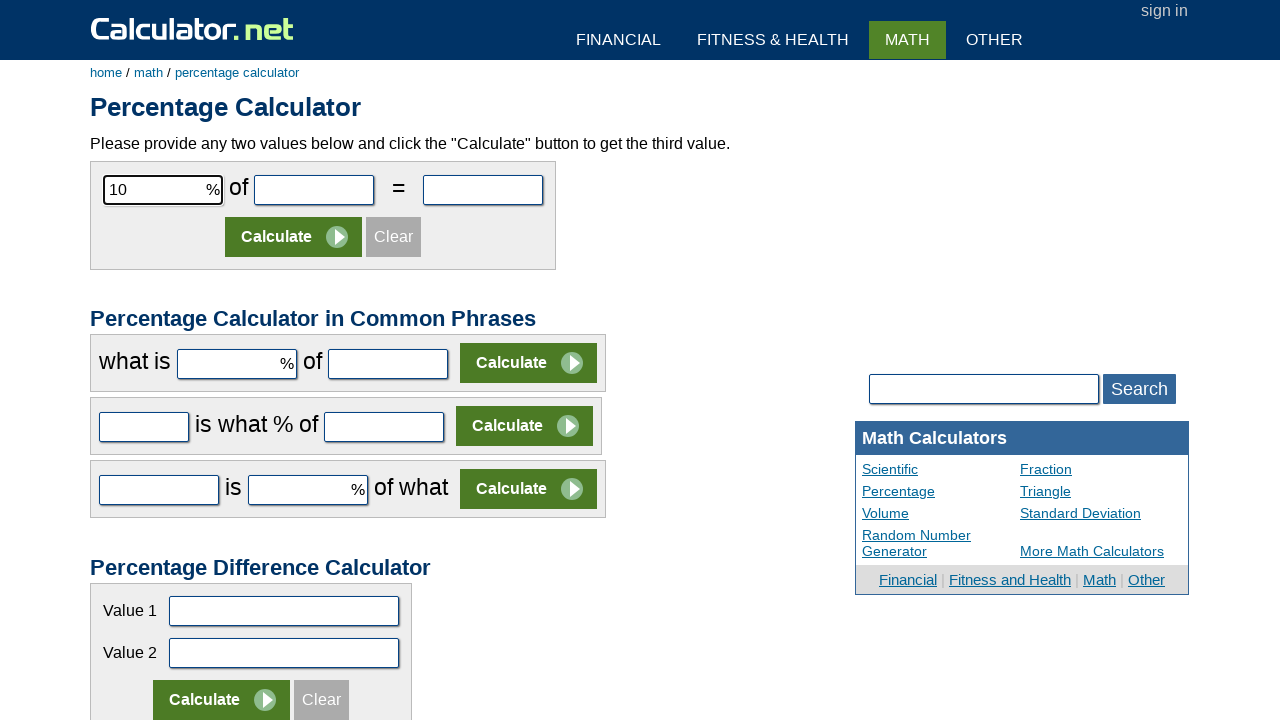

Filled second value field with '50' for Scenario 1 on #cpar2
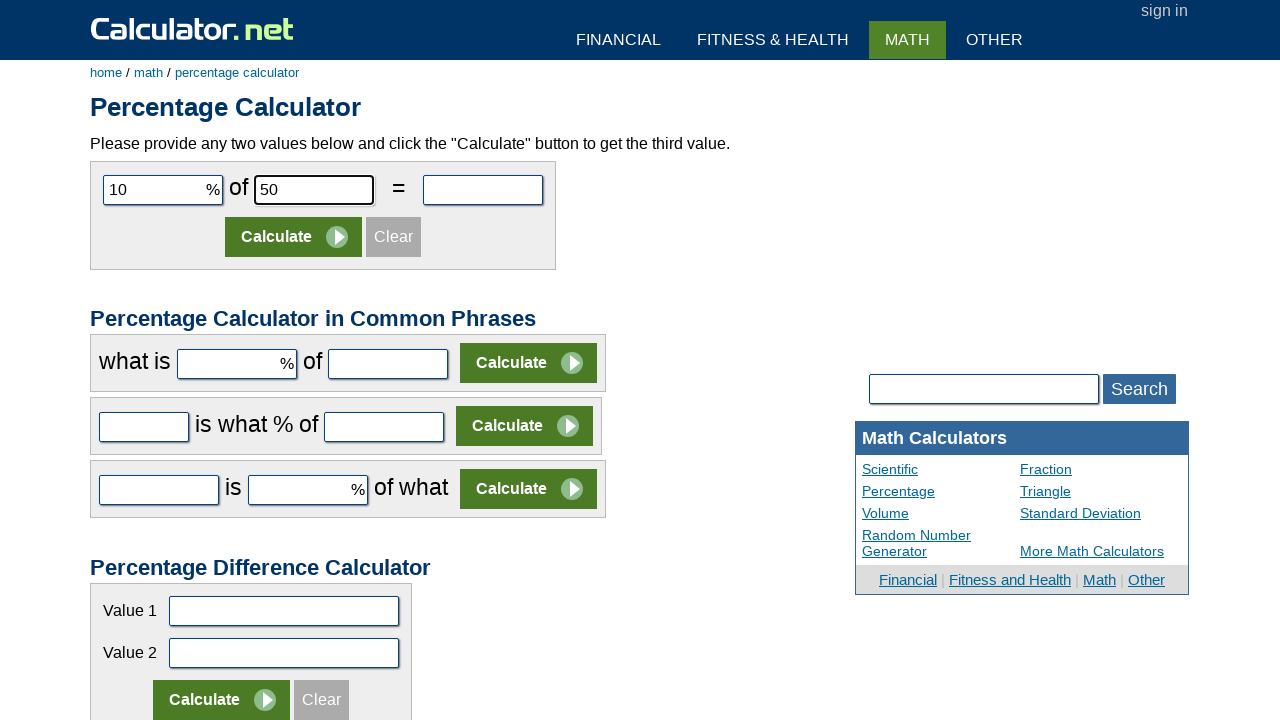

Clicked calculate button for Scenario 1 (10% of 50) at (294, 237) on xpath=//*[@id='content']/form[1]/table/tbody/tr[2]/td/input[2]
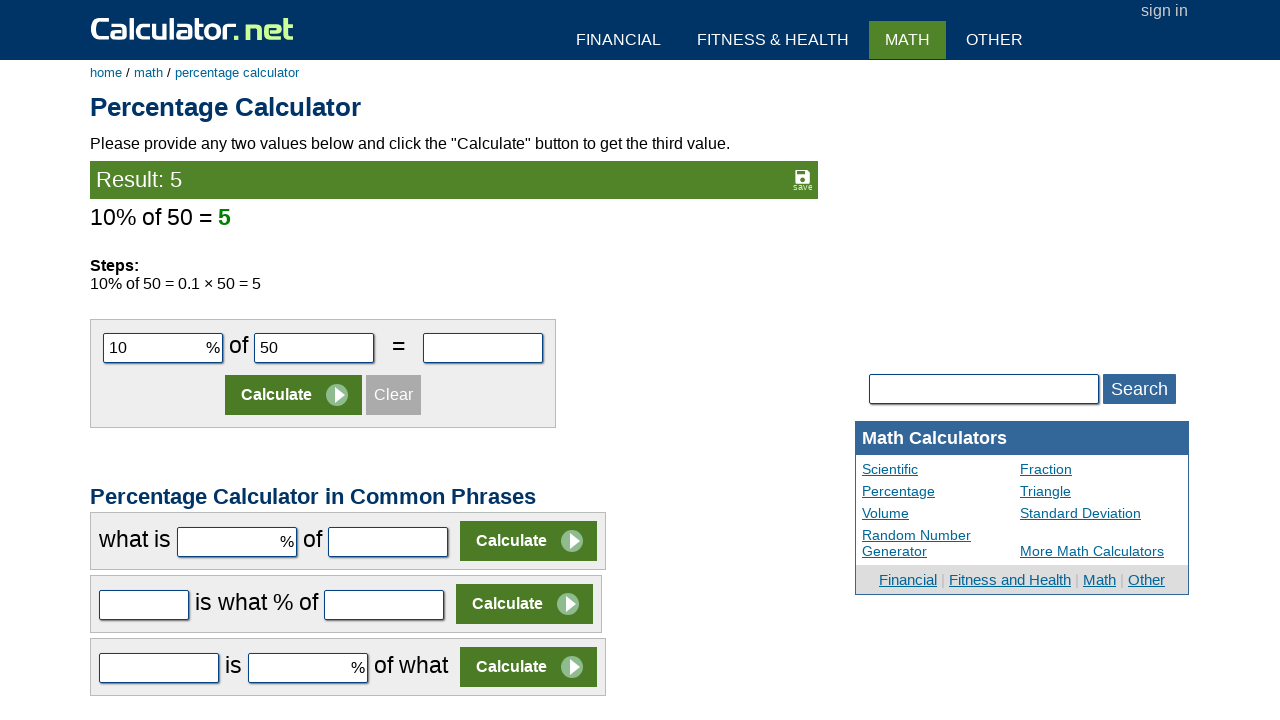

Filled first field with '20' for Scenario 2 on input[name='c21par1']
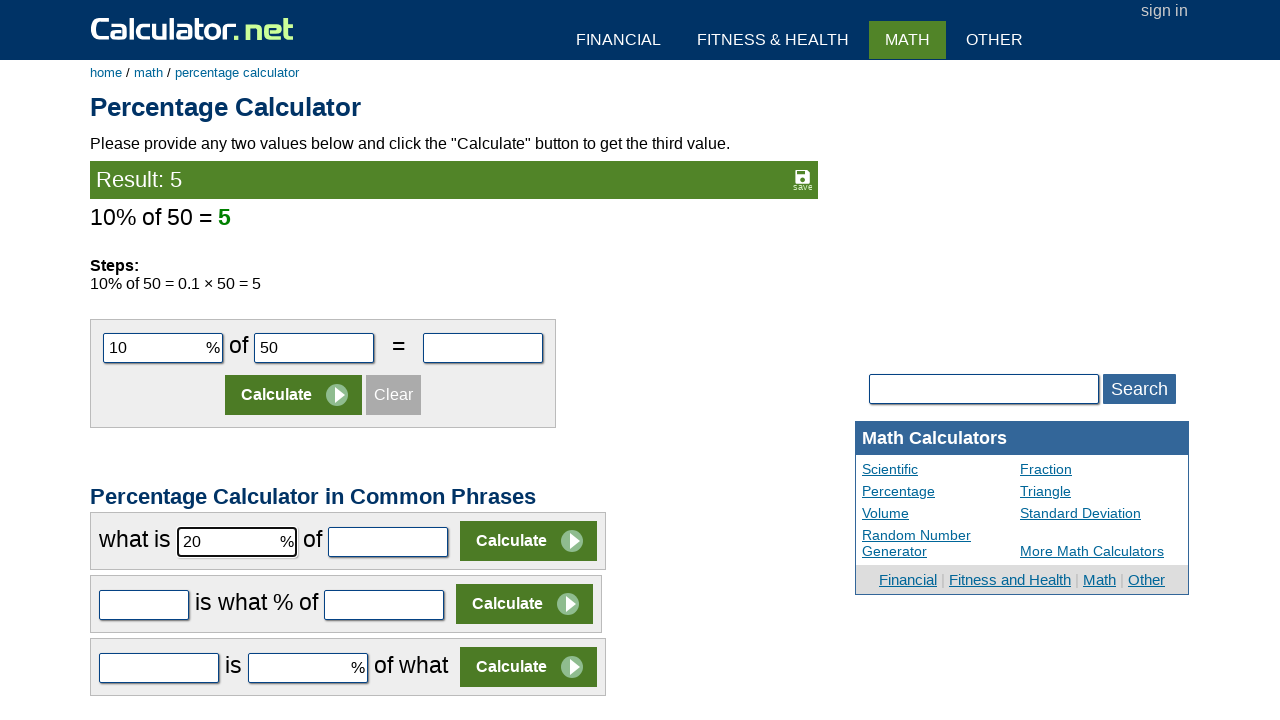

Filled second field with '100' for Scenario 2 on input[name='c21par2']
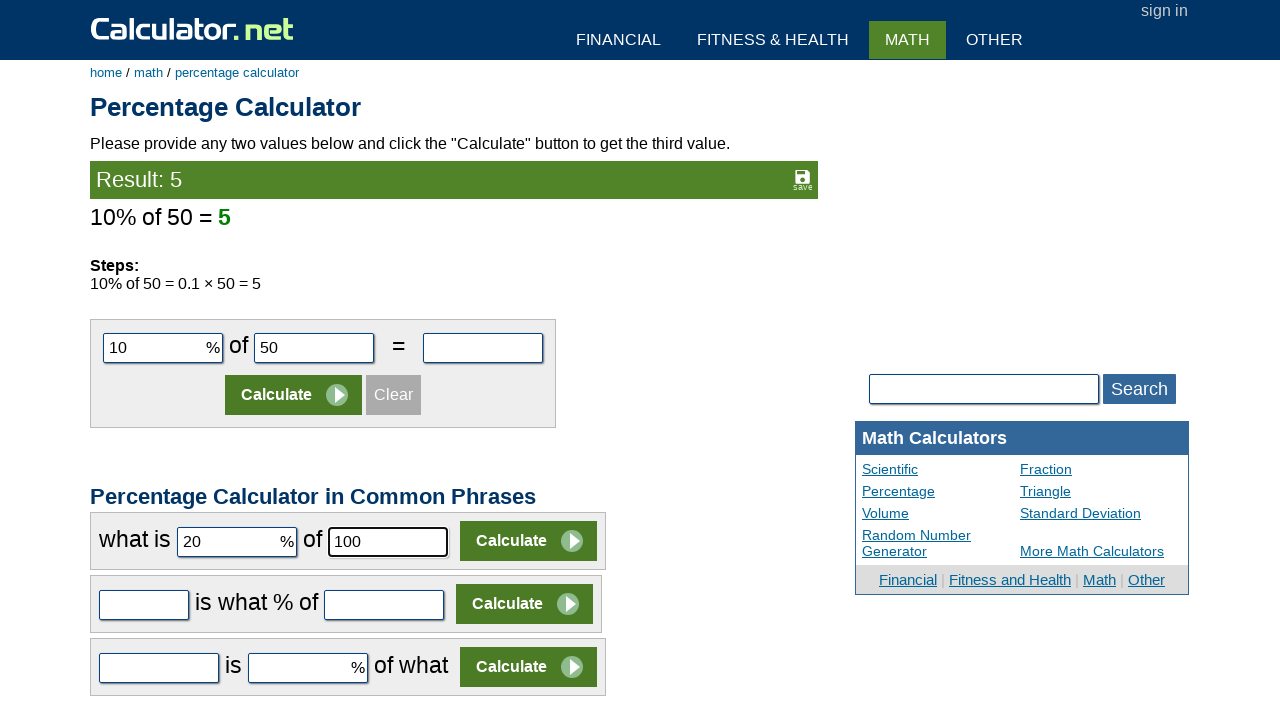

Clicked calculate button for Scenario 2 (what percent is 20 of 100) at (528, 541) on xpath=//*[@id='content']/form[2]/table/tbody/tr/td[2]/input[2]
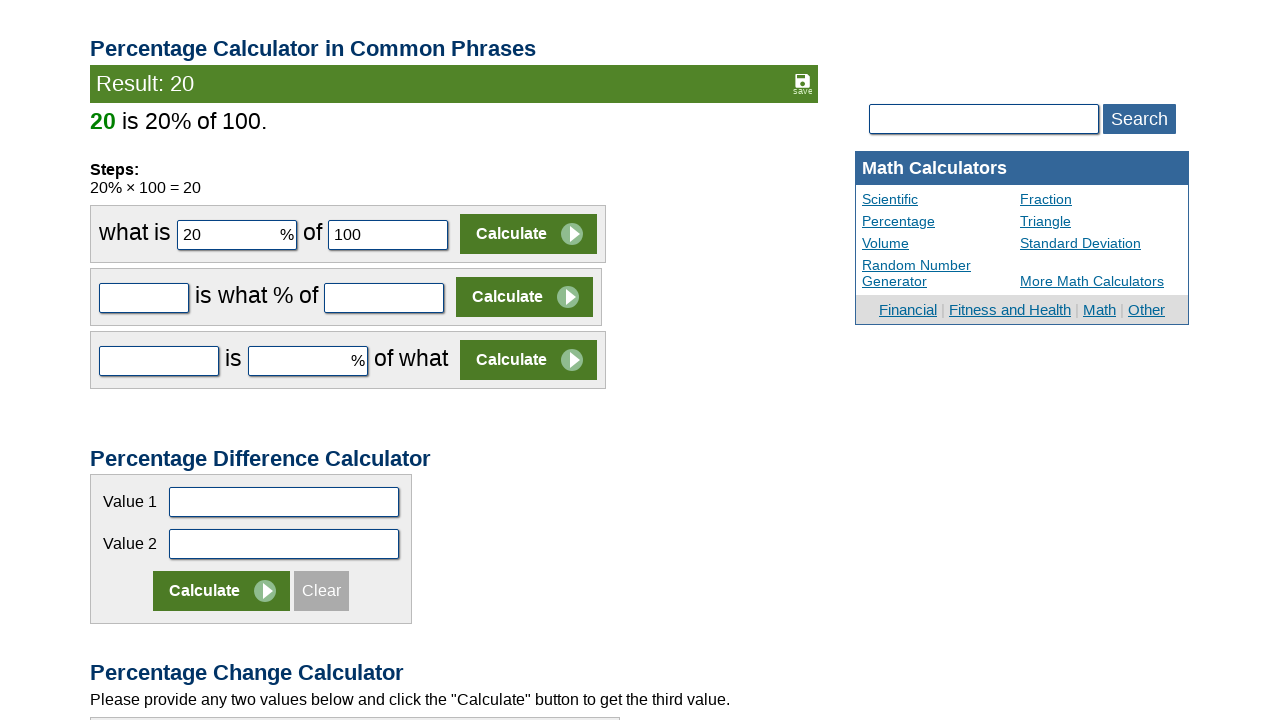

Filled first field with '20' for Scenario 3 on input[name='c22par1']
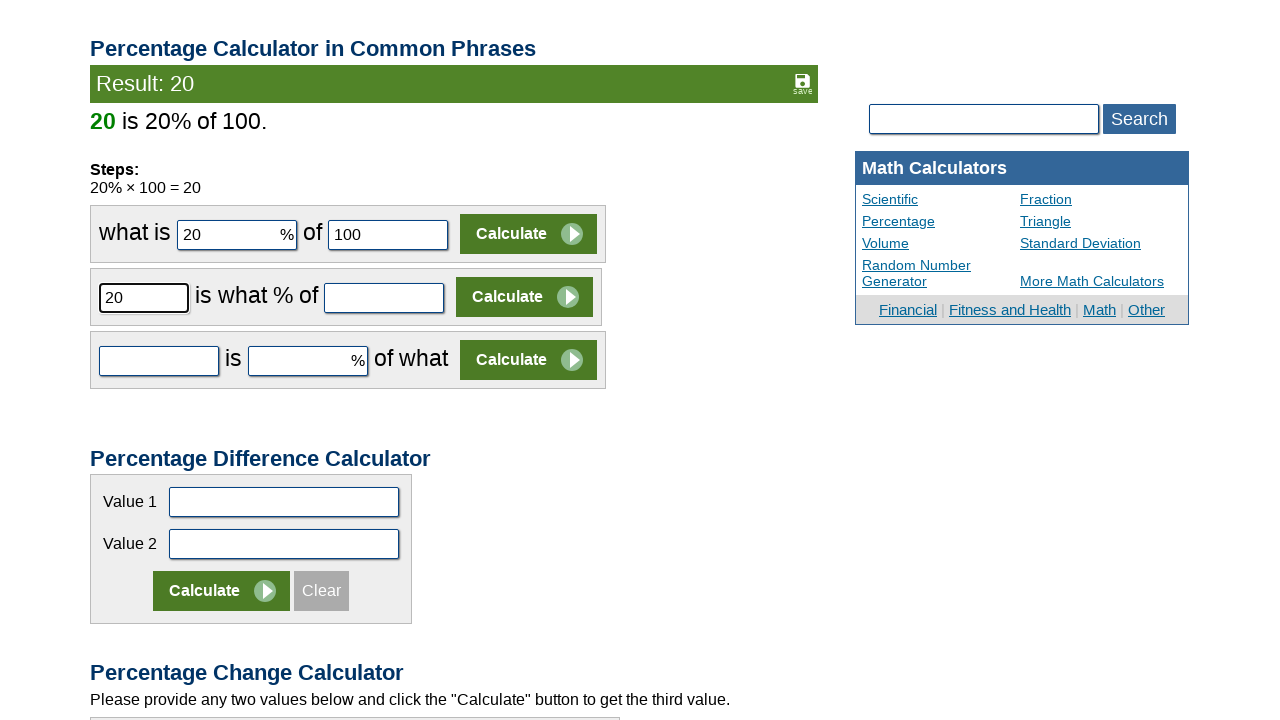

Filled second field with '100' for Scenario 3 on input[name='c22par2']
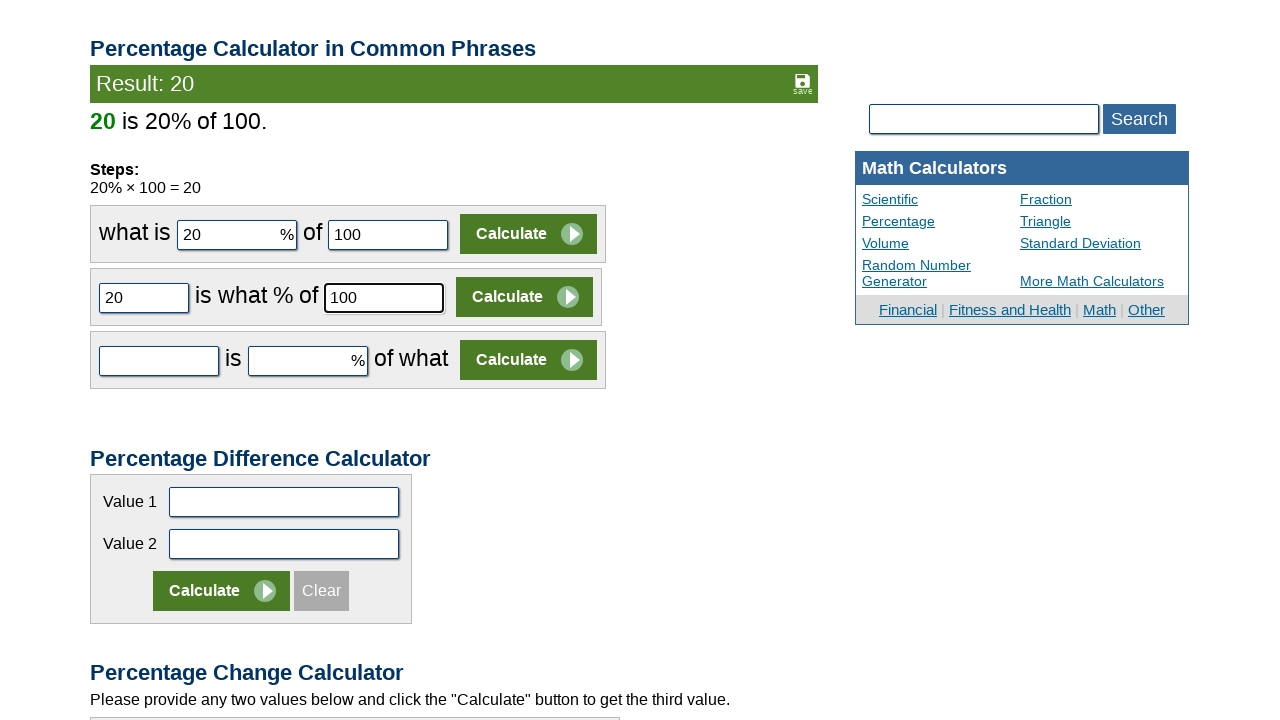

Clicked calculate button for Scenario 3 (20 is what percent of 100) at (524, 297) on xpath=//*[@id='content']/form[3]/table/tbody/tr/td[2]/input[2]
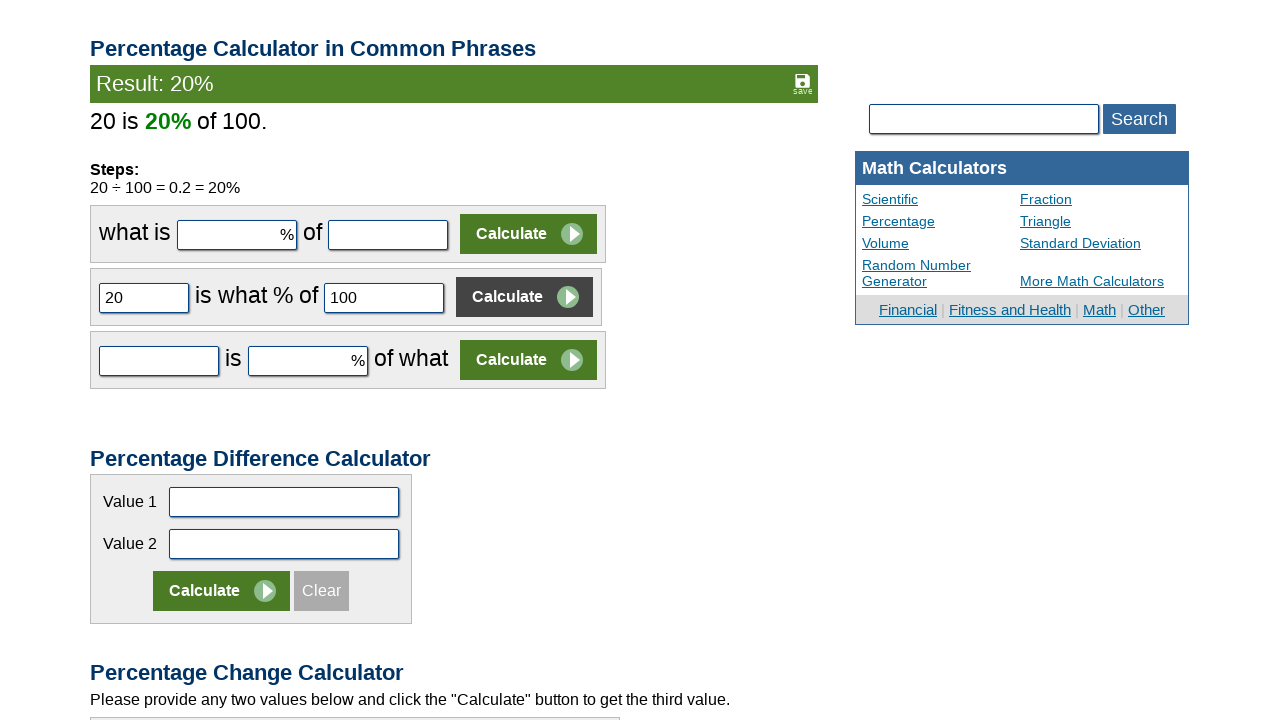

Filled first field with '15' for Scenario 4 on input[name='c23par1']
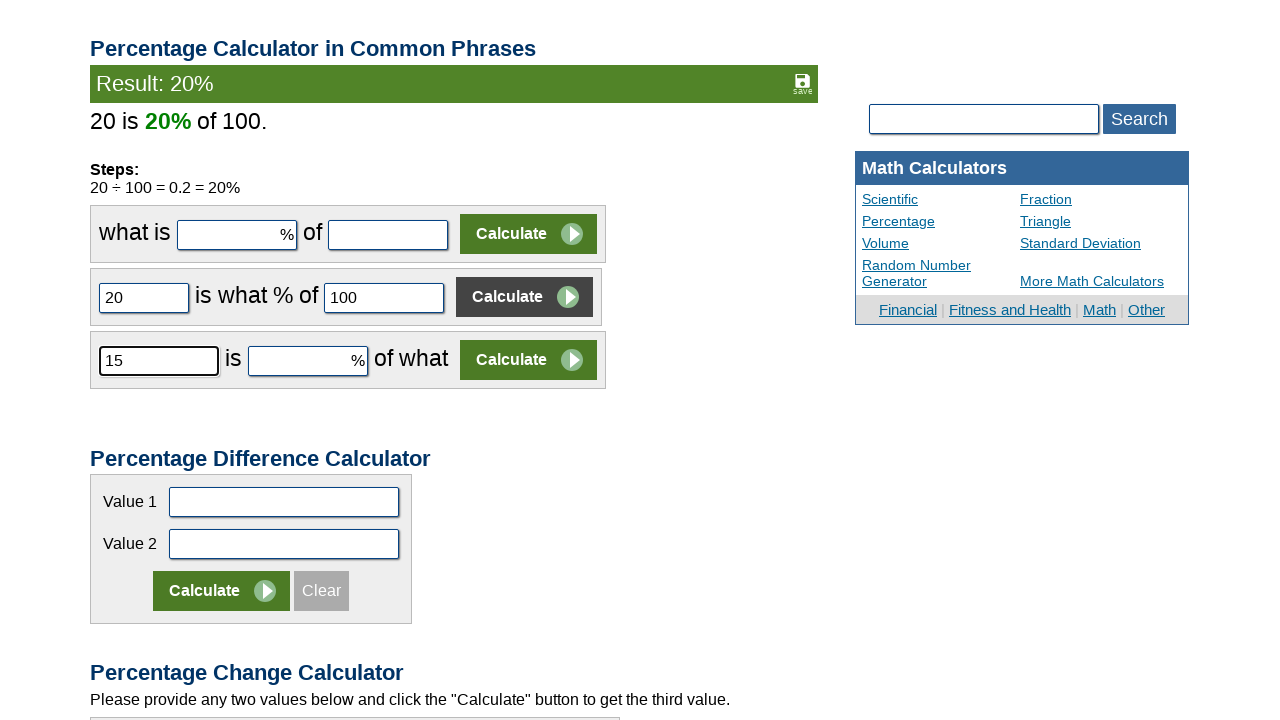

Filled second field with '1' for Scenario 4 on input[name='c23par2']
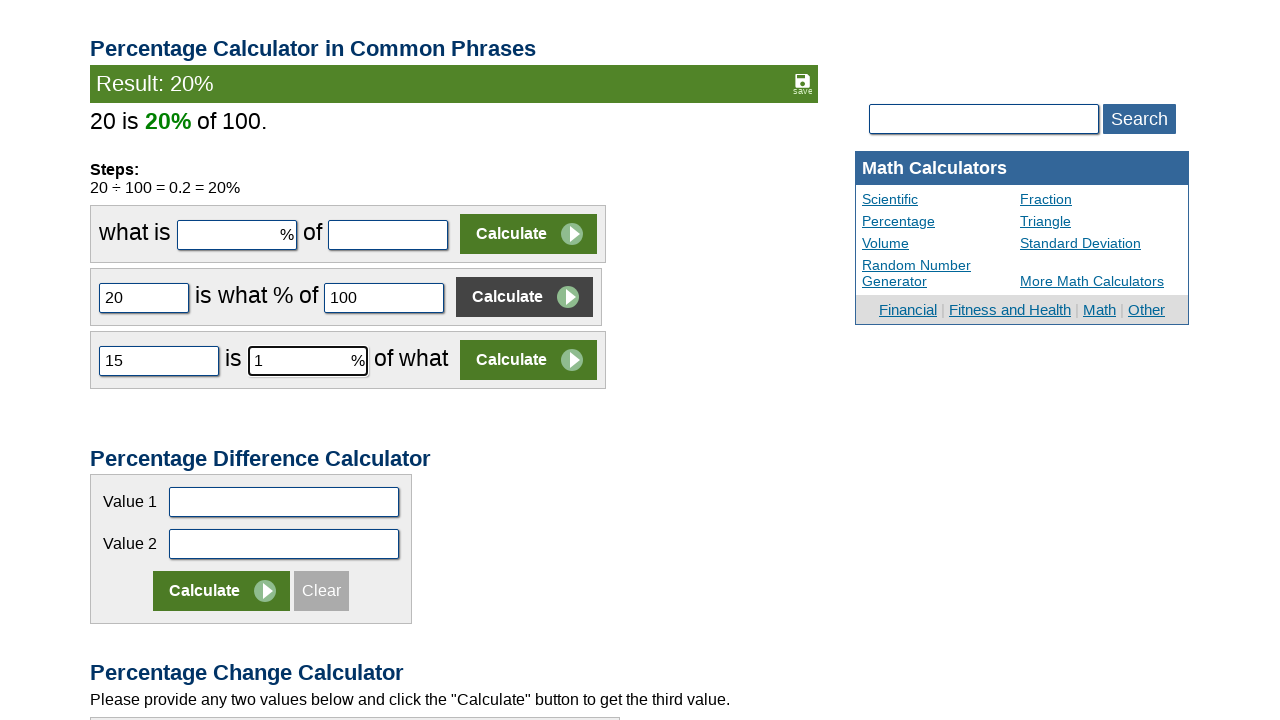

Clicked calculate button for Scenario 4 (percentage change from 15 to 1) at (528, 360) on xpath=//*[@id='content']/form[4]/table/tbody/tr/td[2]/input[2]
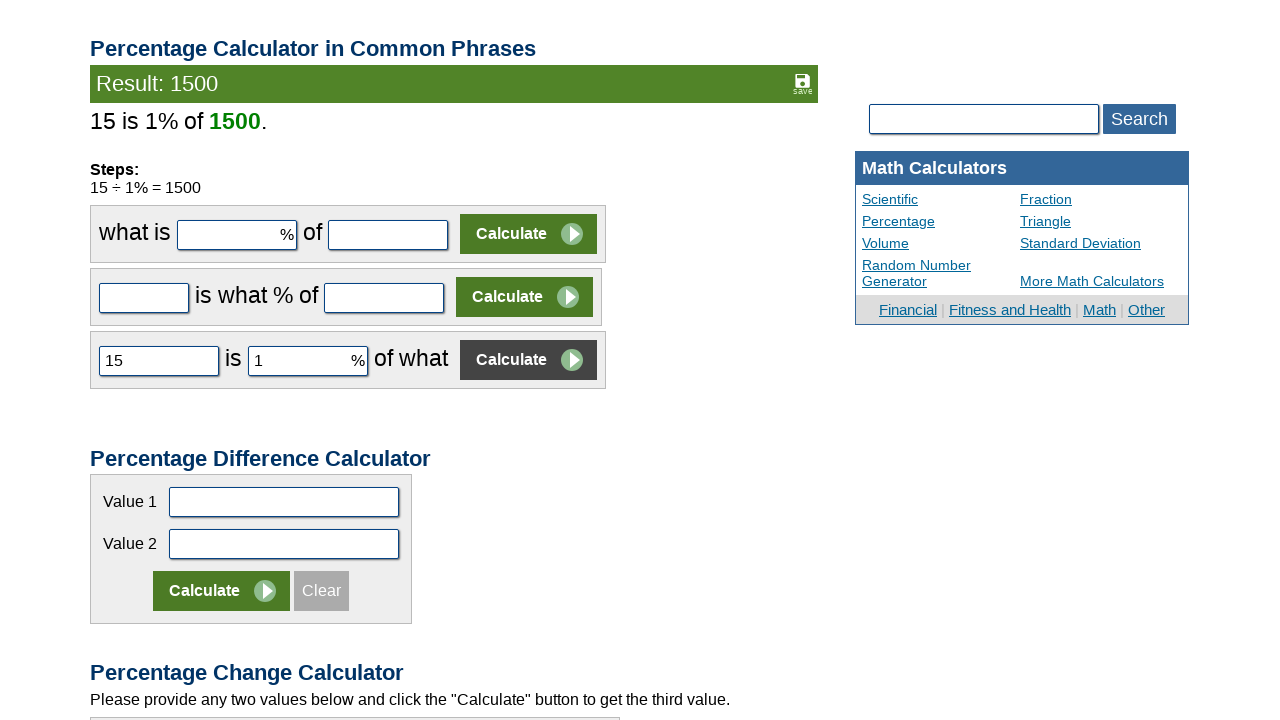

Filled percentage field with '40' for Scenario 5 on input[name='c3par1']
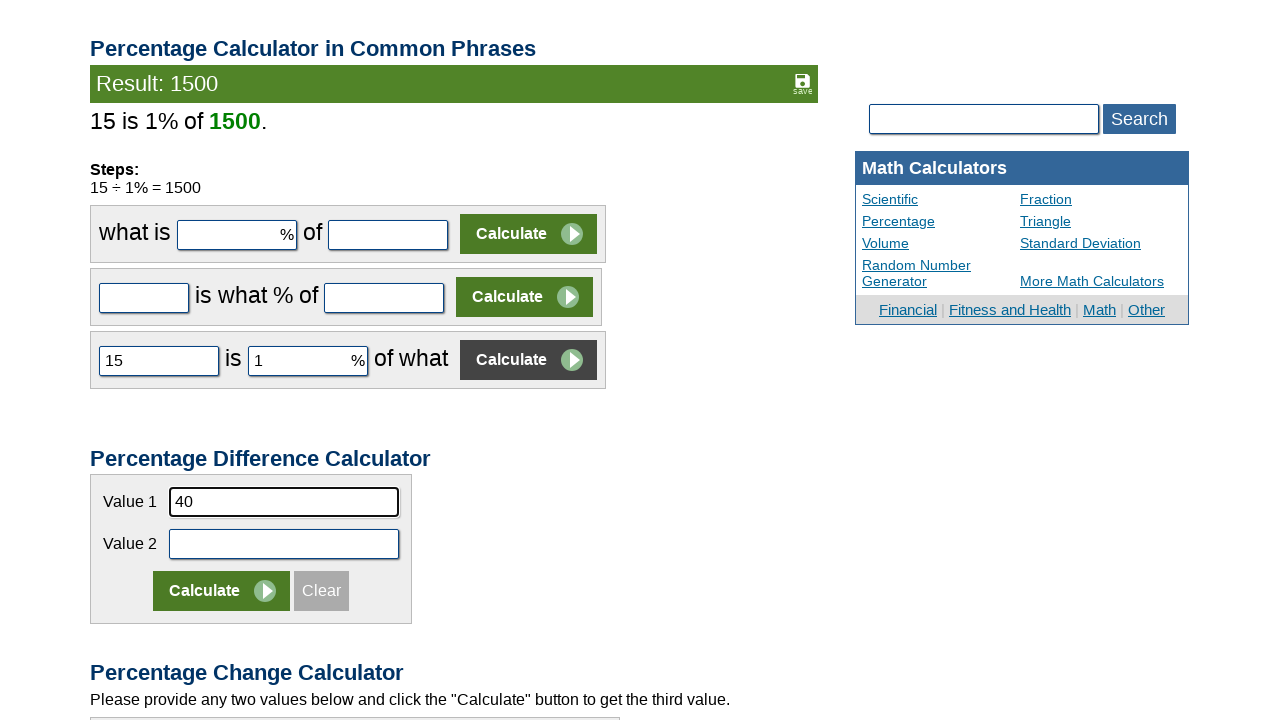

Filled value field with '30' for Scenario 5 on input[name='c3par2']
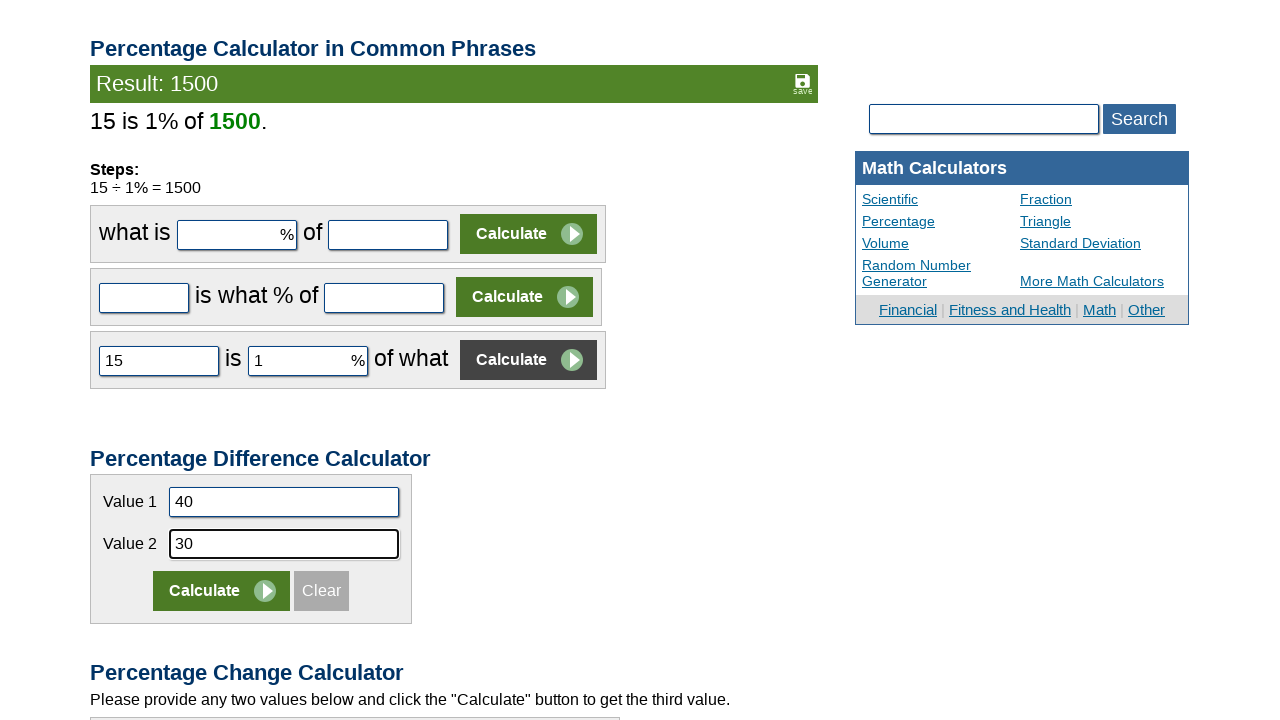

Clicked calculate button for Scenario 5 (40% increase/decrease from 30) at (222, 590) on xpath=//*[@id='content']/form[5]/table/tbody/tr[3]/td/input[2]
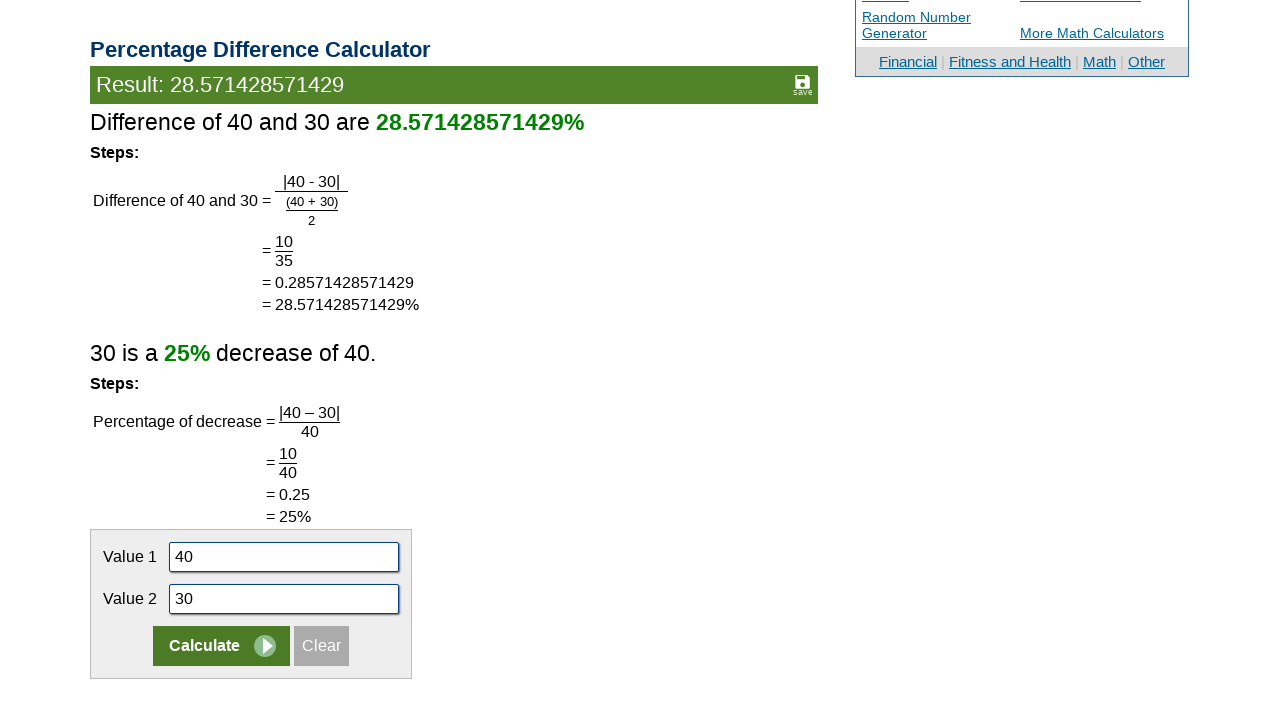

Filled value field with '60' for Scenario 6 on input[name='c2par1']
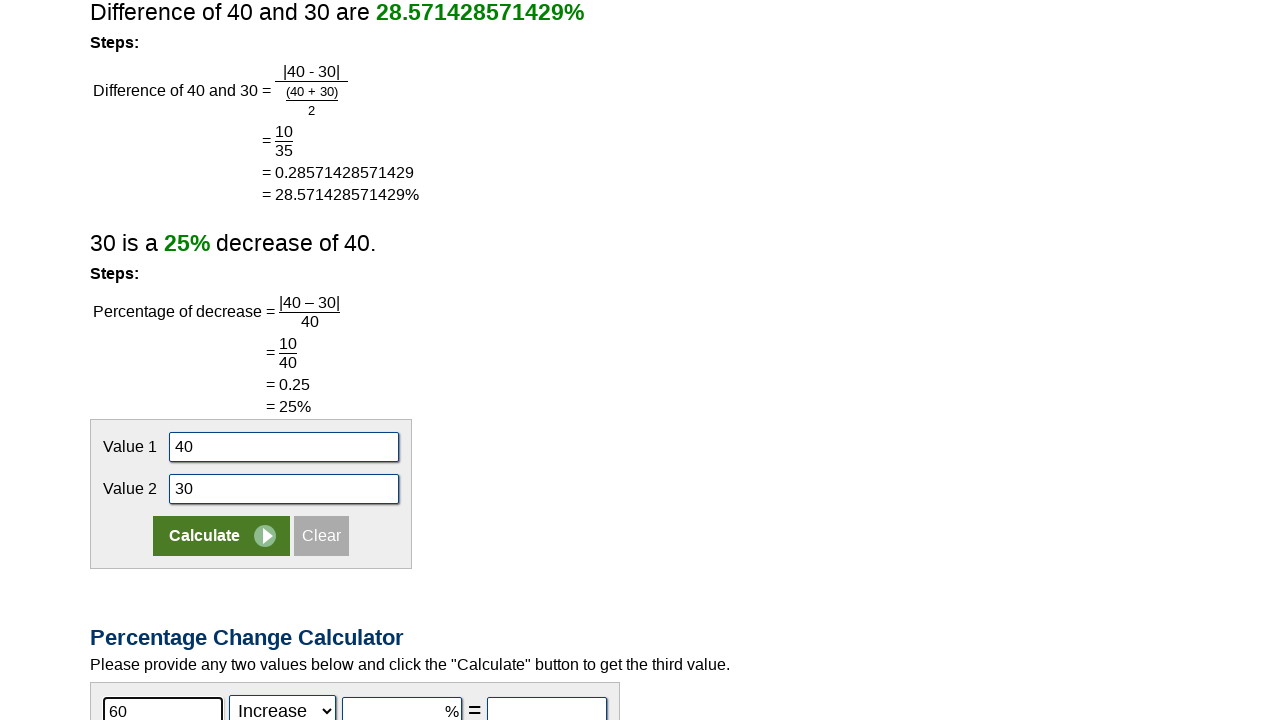

Filled percentage field with '10' for Scenario 6 on input[name='c2par2']
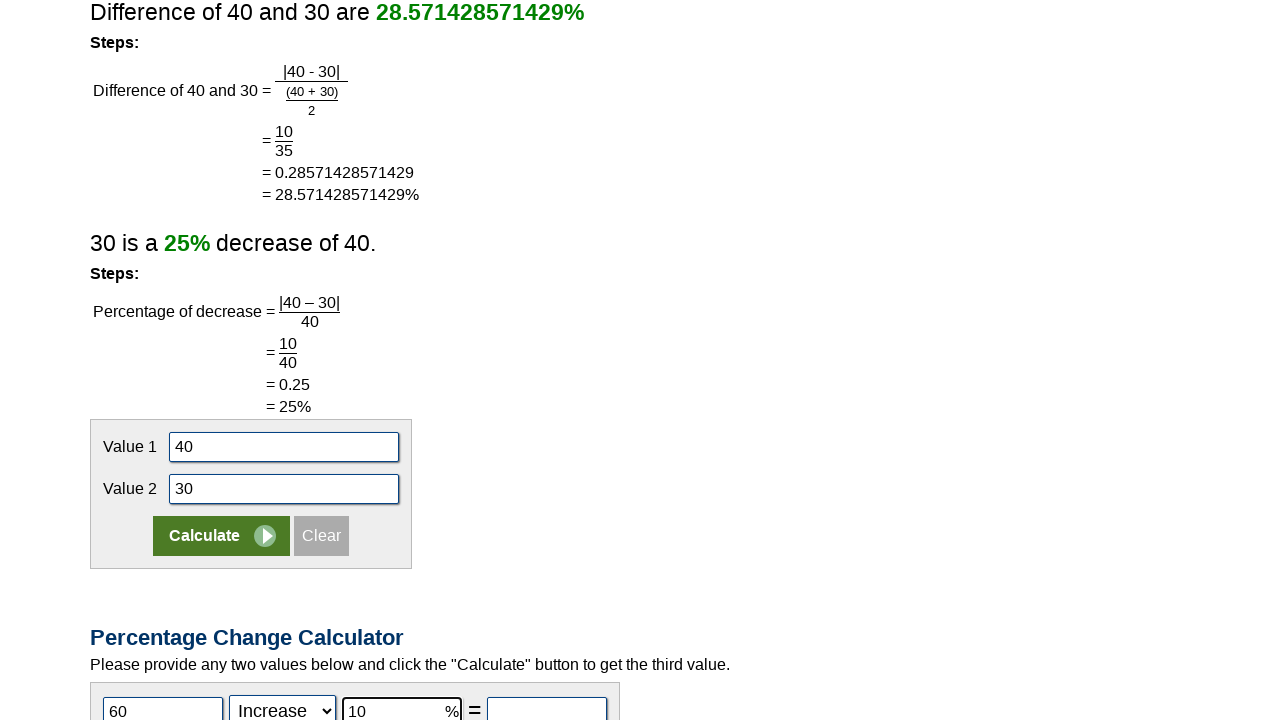

Clicked calculate button for Scenario 6 (value after 10% increase/decrease from 60) at (326, 361) on xpath=//*[@id='content']/form[6]/table/tbody/tr[2]/td/input[2]
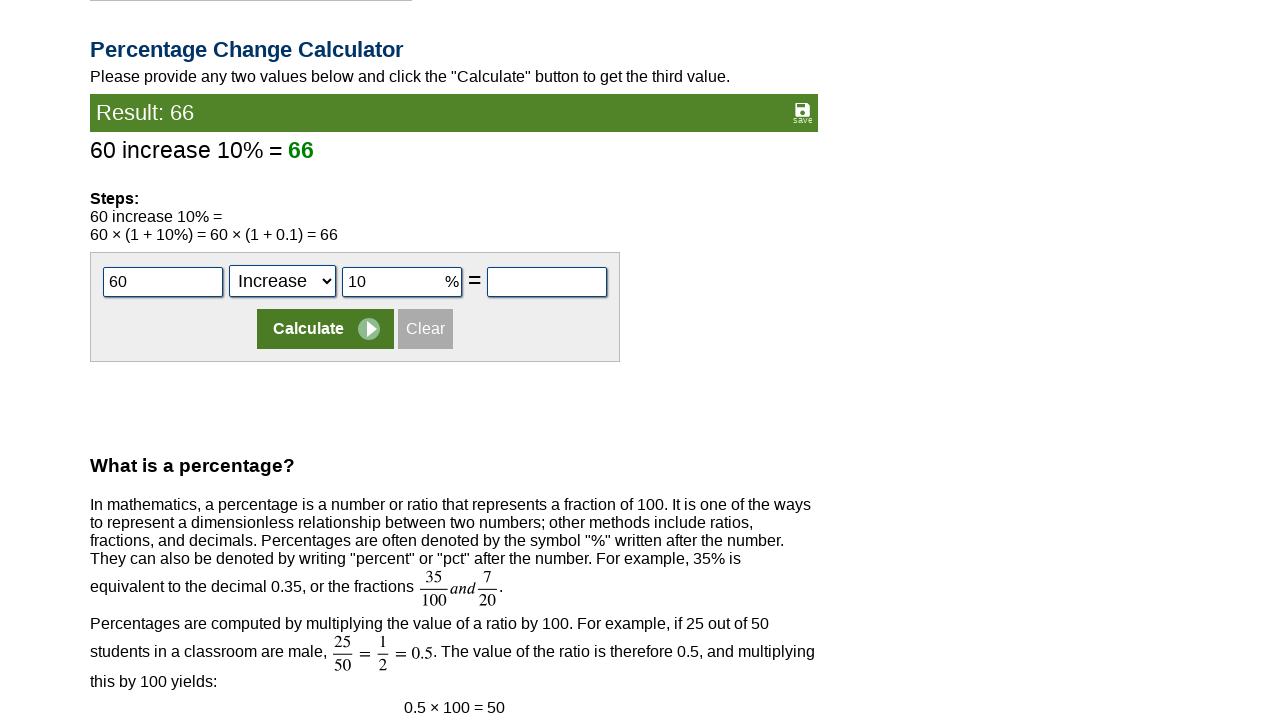

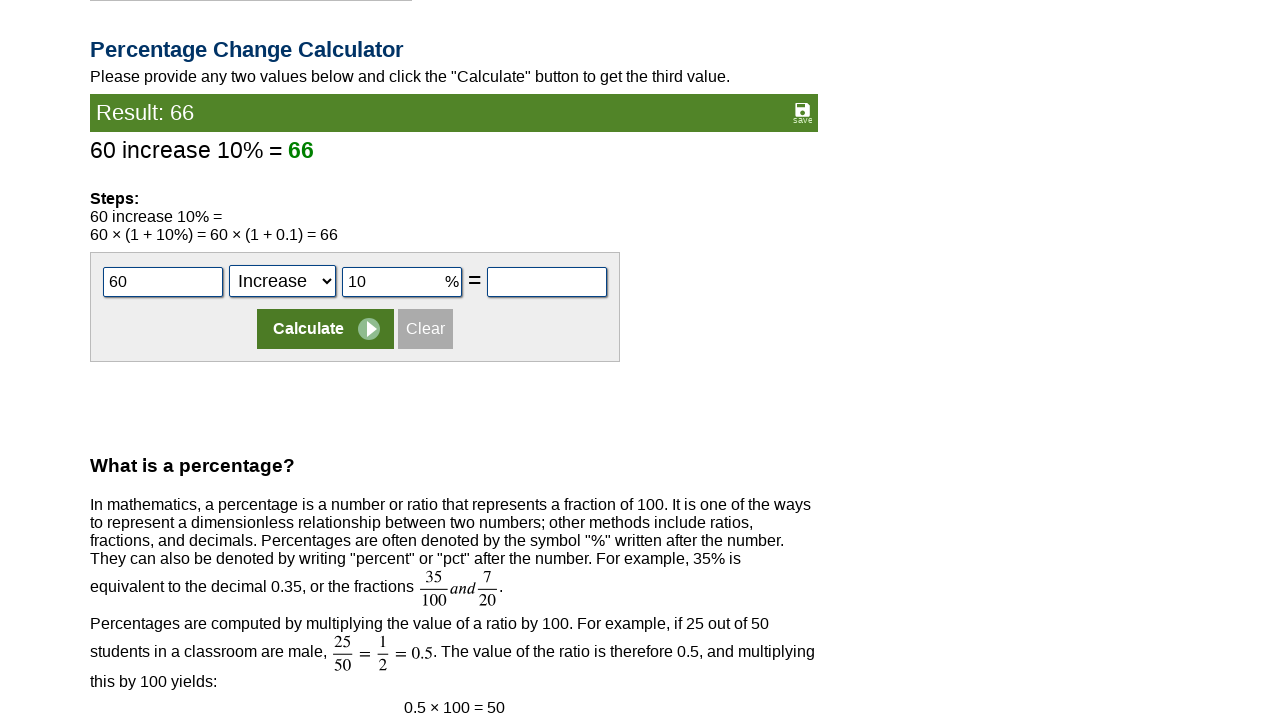